Tests horizontal scrolling functionality by scrolling right 500 pixels and then scrolling left 500 pixels back to the original position on a demo alerts page.

Starting URL: http://demo.automationtesting.in/Alerts.html

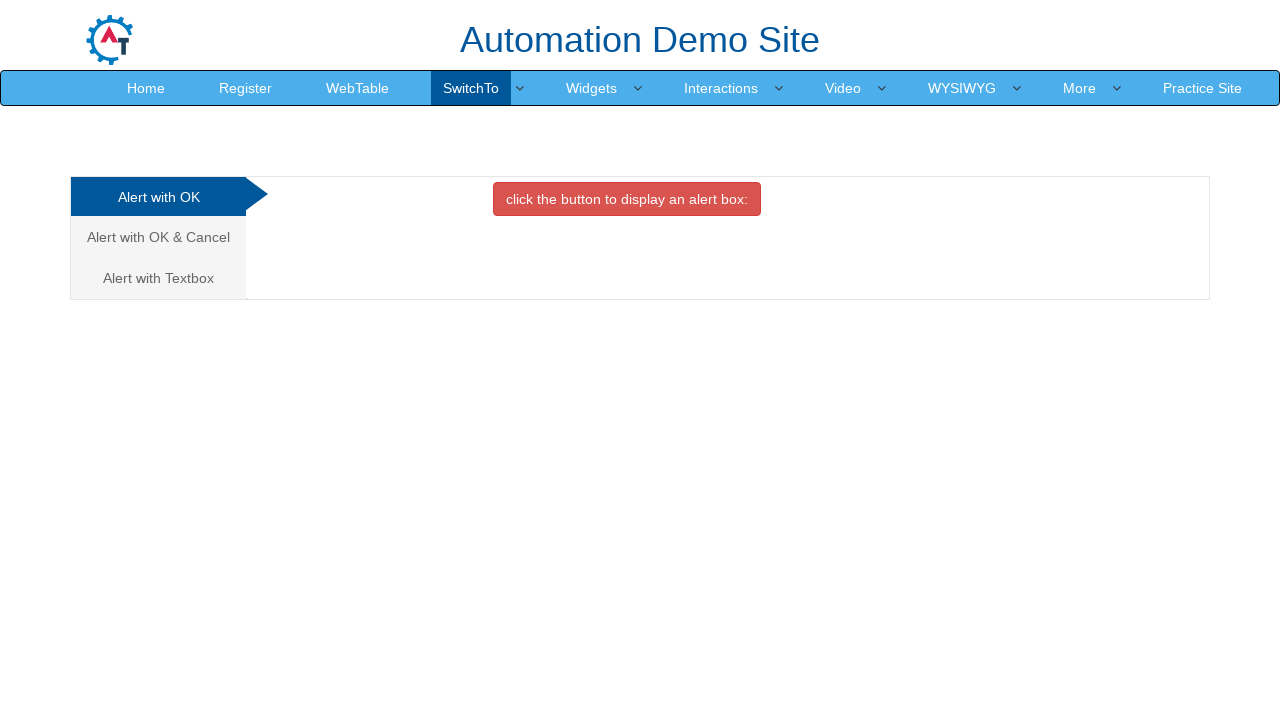

Navigated to demo alerts page
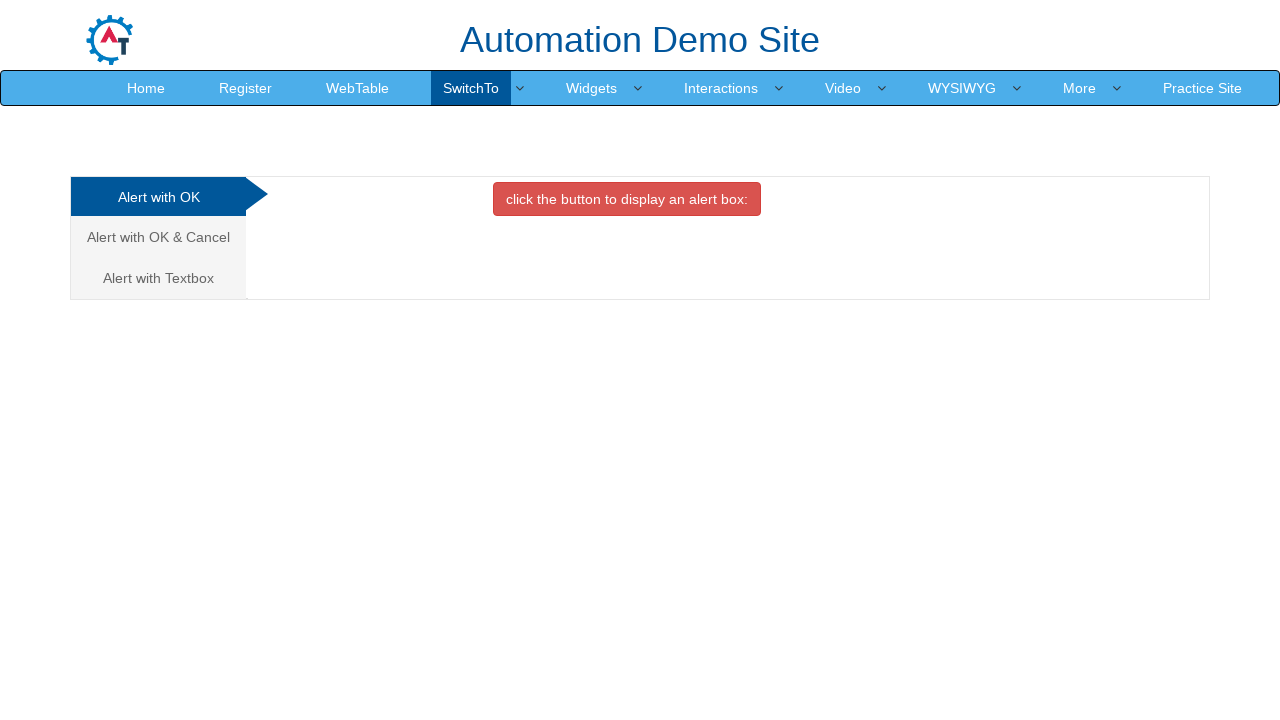

Scrolled right by 500 pixels
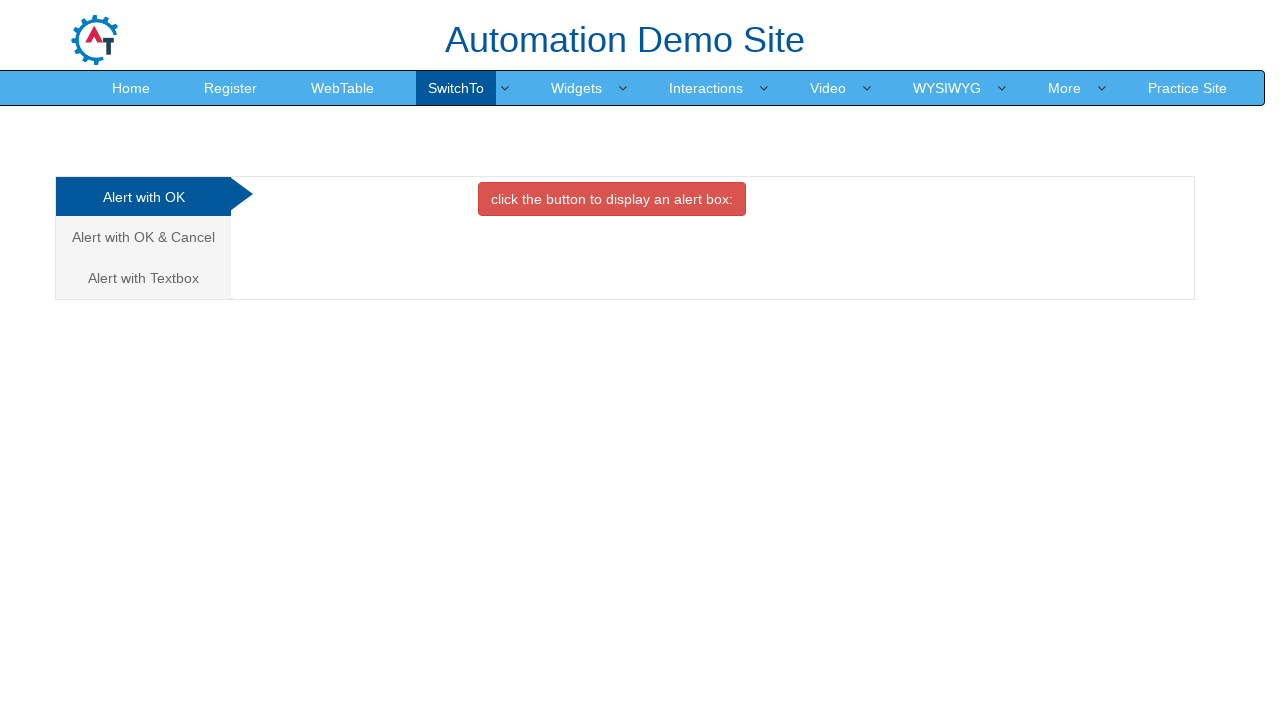

Scrolled left by 500 pixels back to original position
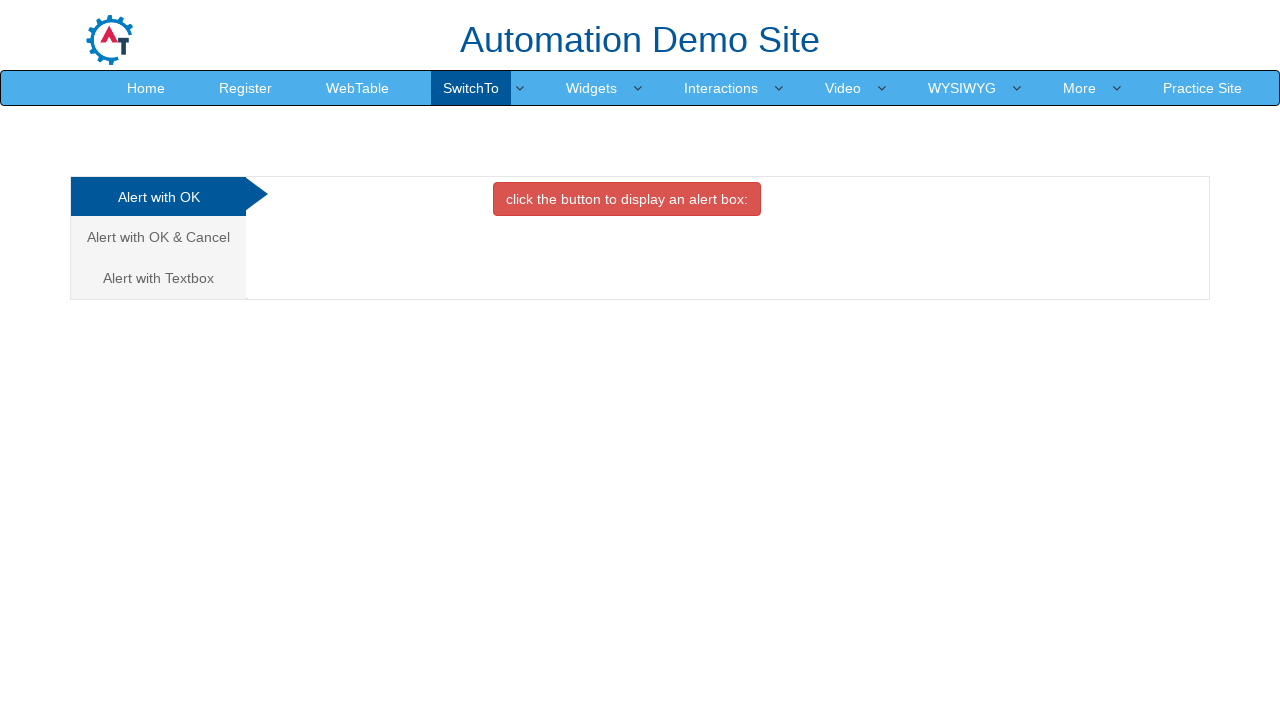

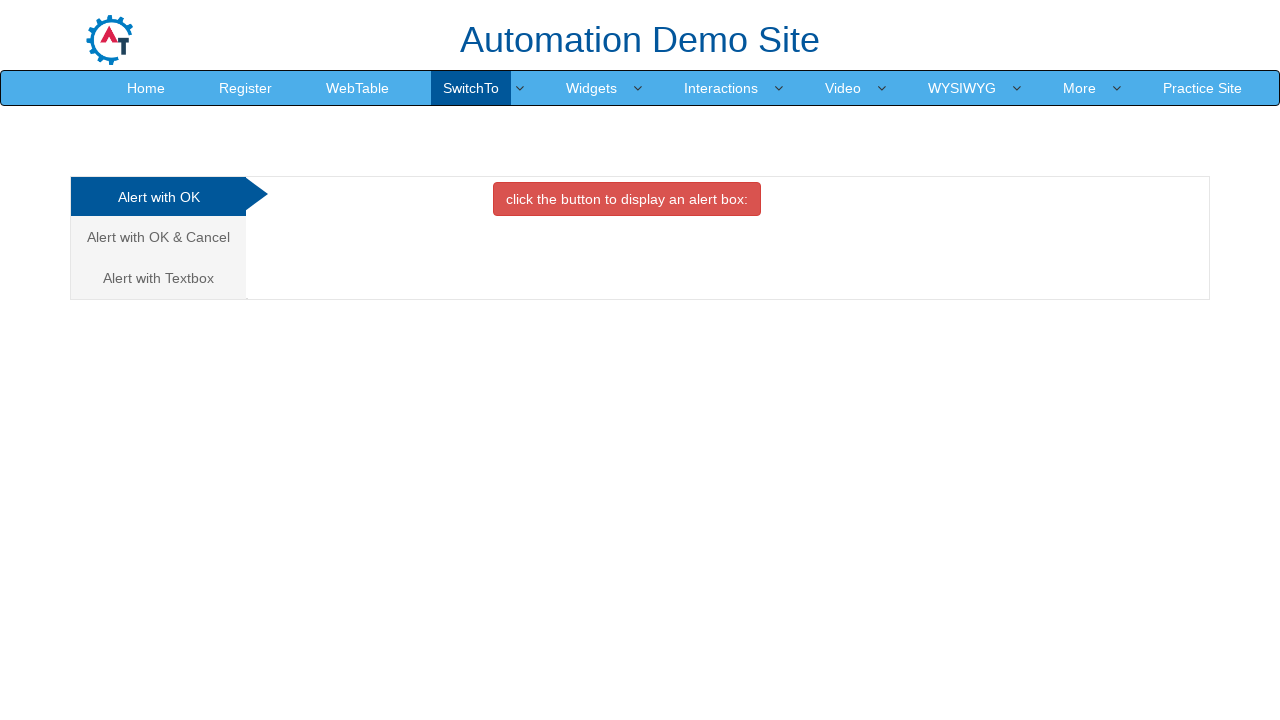